Tests a bootstrap dropdown menu by clicking the dropdown button and selecting the "JavaScript" option from the menu

Starting URL: http://seleniumpractise.blogspot.com/2016/08/bootstrap-dropdown-example-for-selenium.html

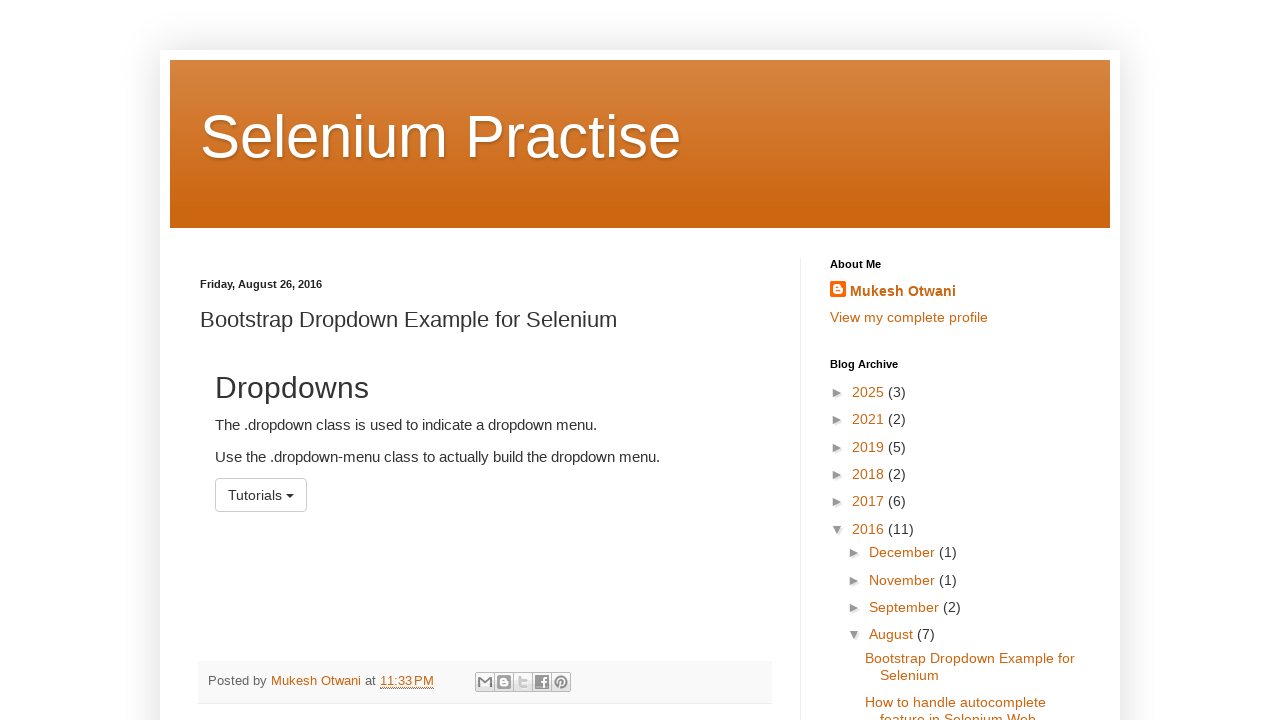

Clicked dropdown button to open the menu at (261, 495) on button[type='button']
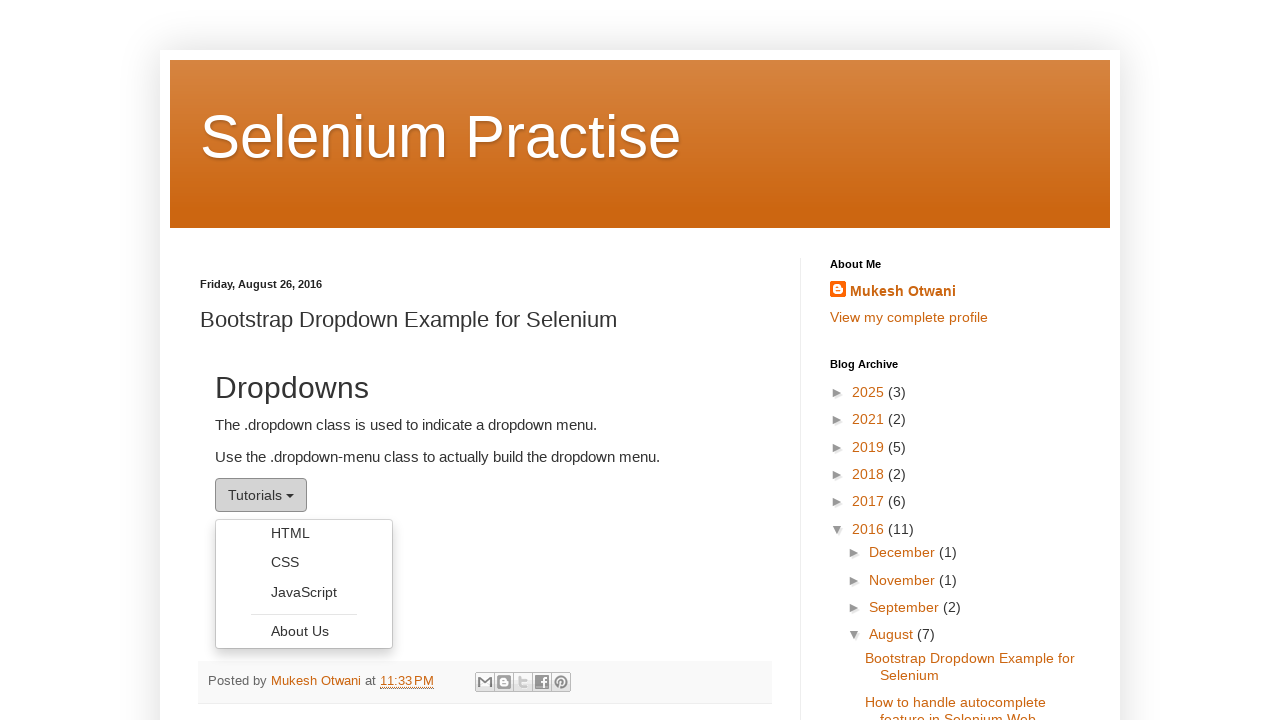

Retrieved all dropdown menu items
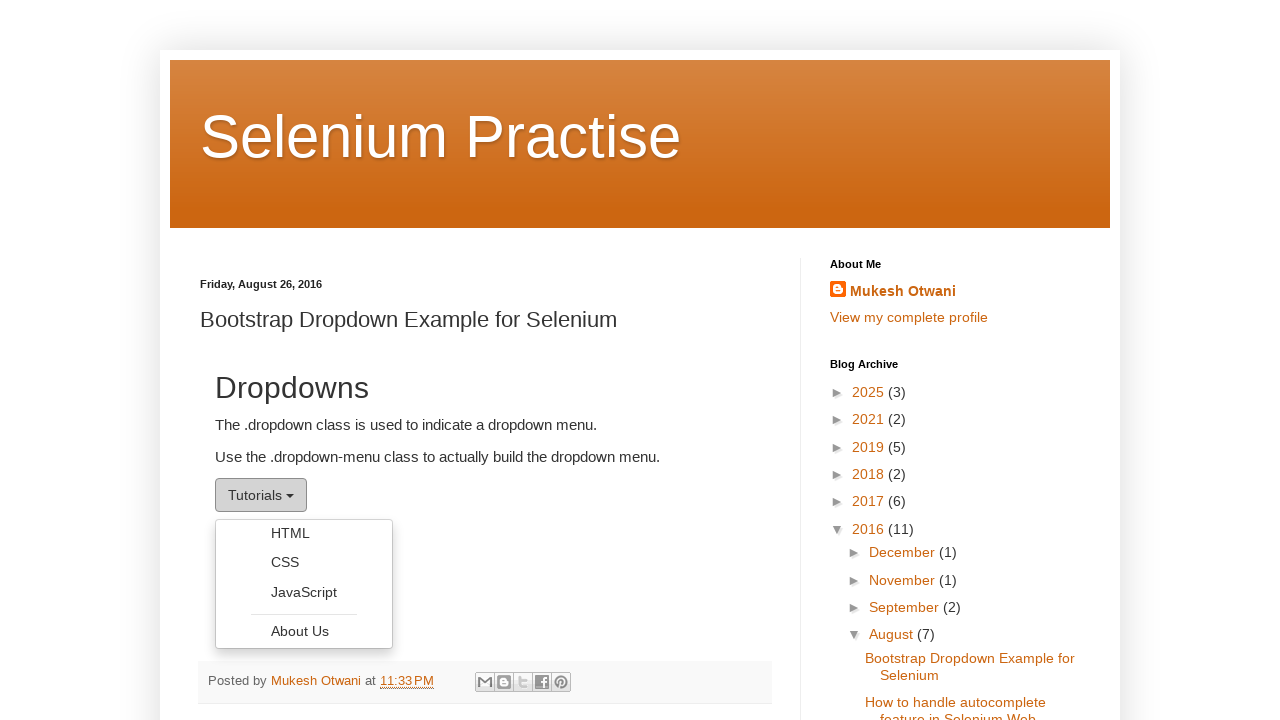

Clicked on 'JavaScript' option from dropdown menu at (304, 592) on ul[role='menu'] li a >> nth=2
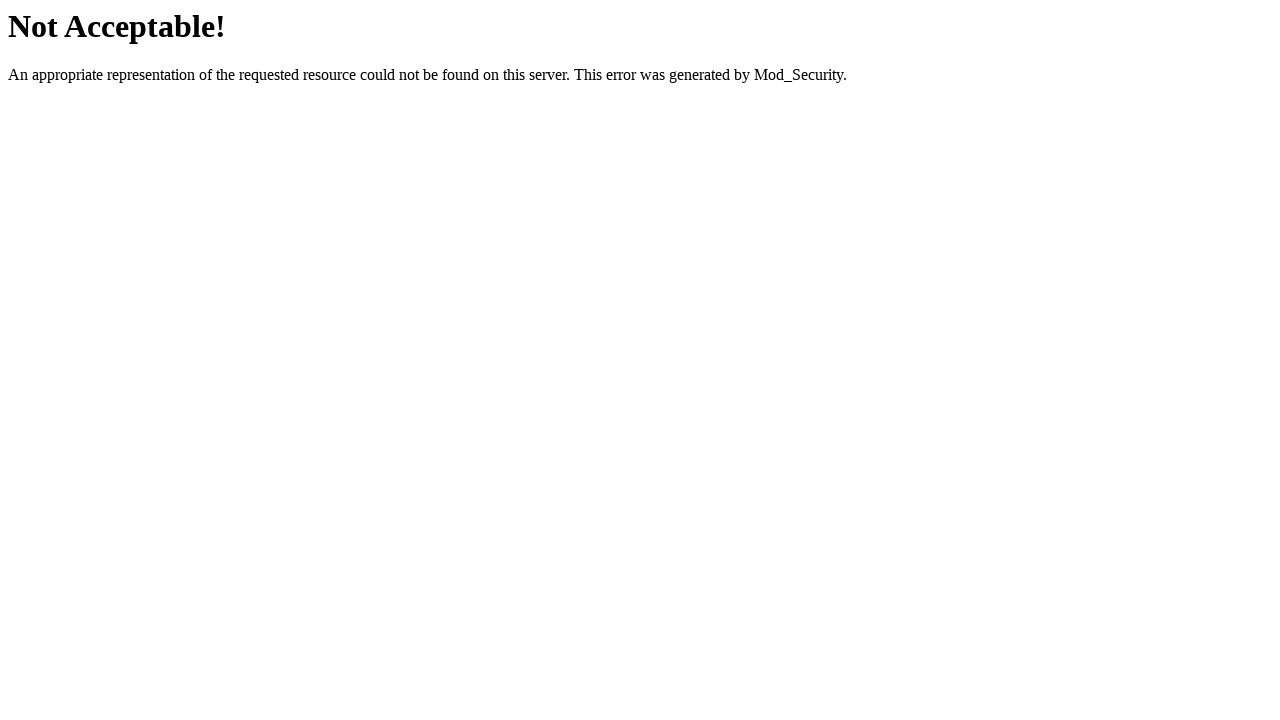

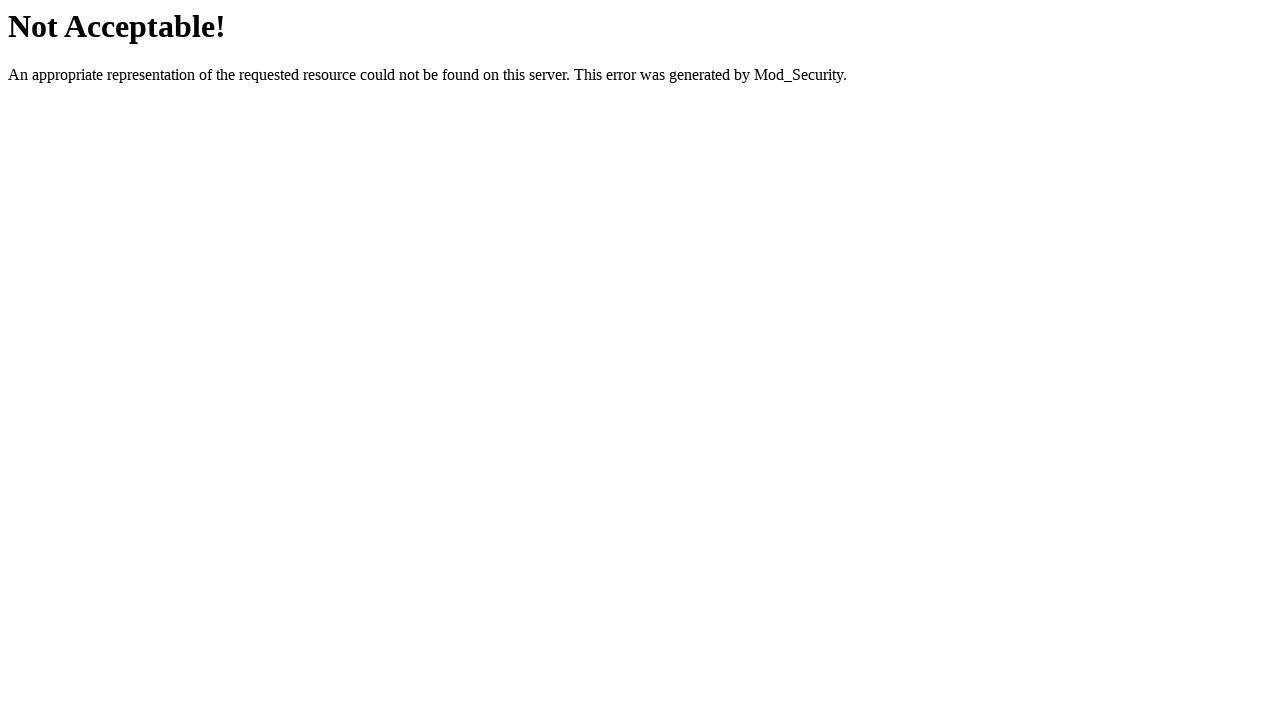